Tests navigation to the API documentation page by clicking the API link in the navigation

Starting URL: https://playwright.dev/

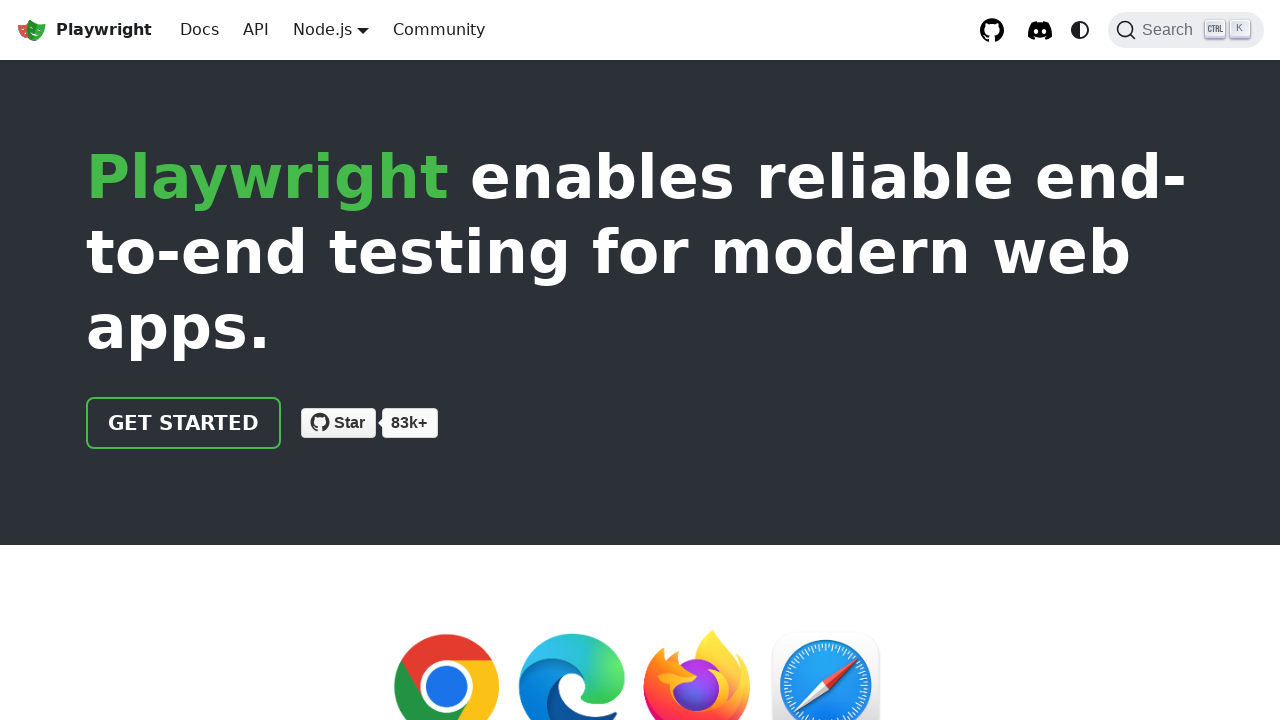

Clicked API link in navigation at (256, 30) on internal:role=link[name="API"i]
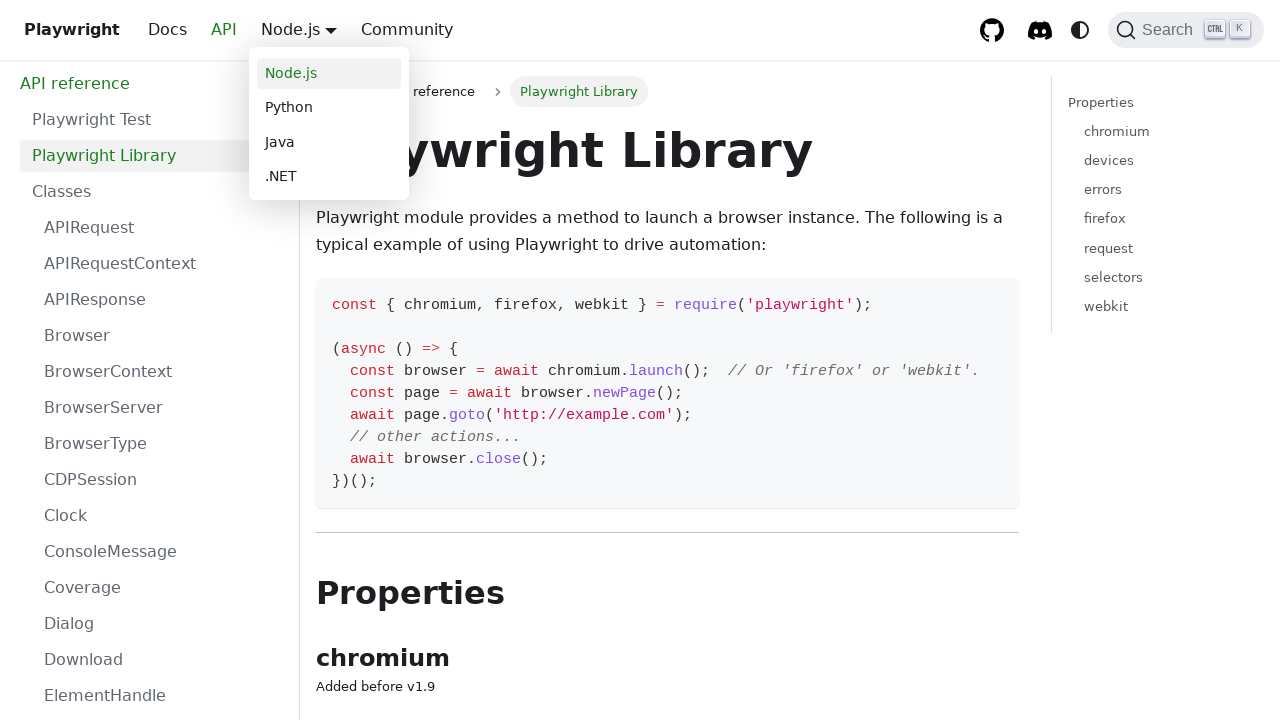

API page fully loaded and network idle
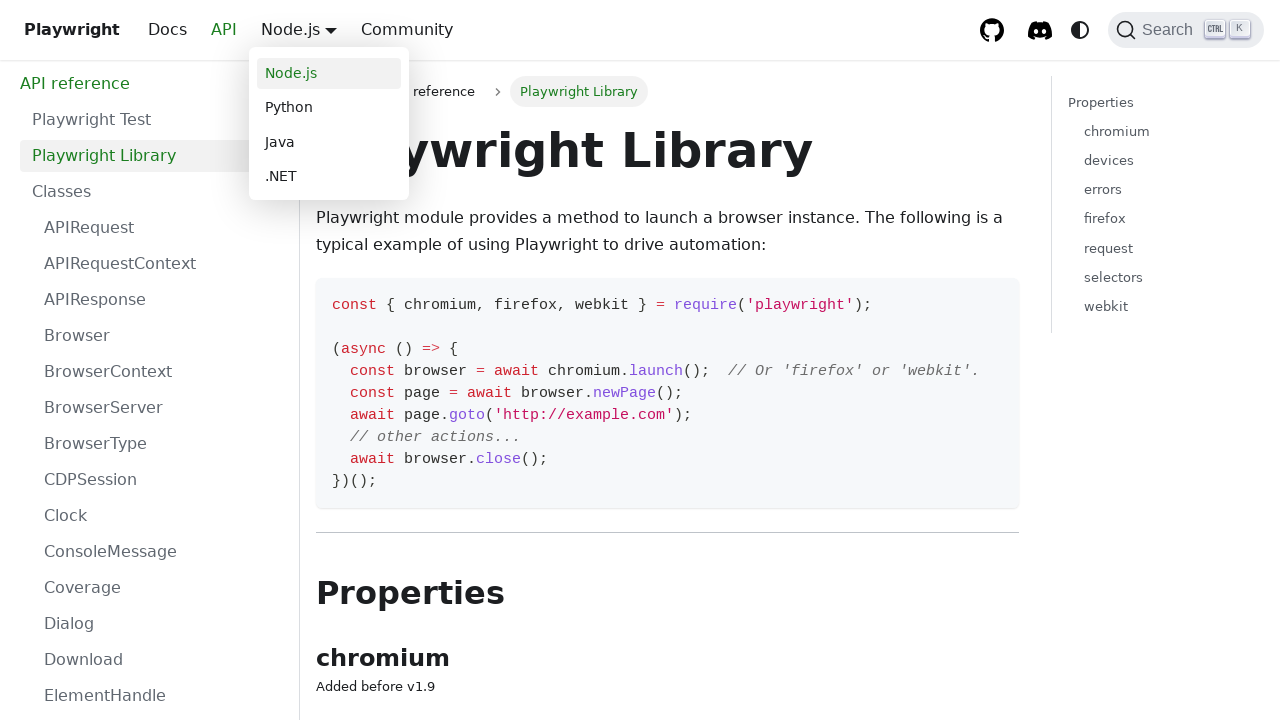

Verified navigation to API documentation page
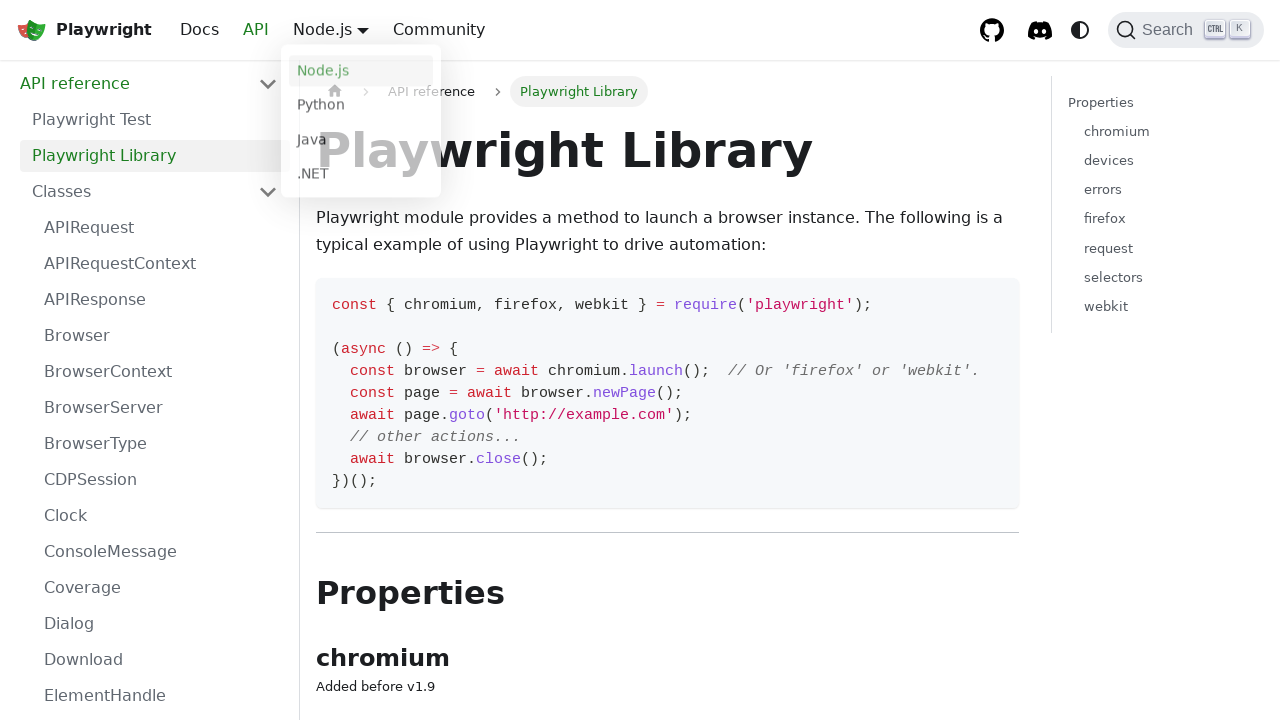

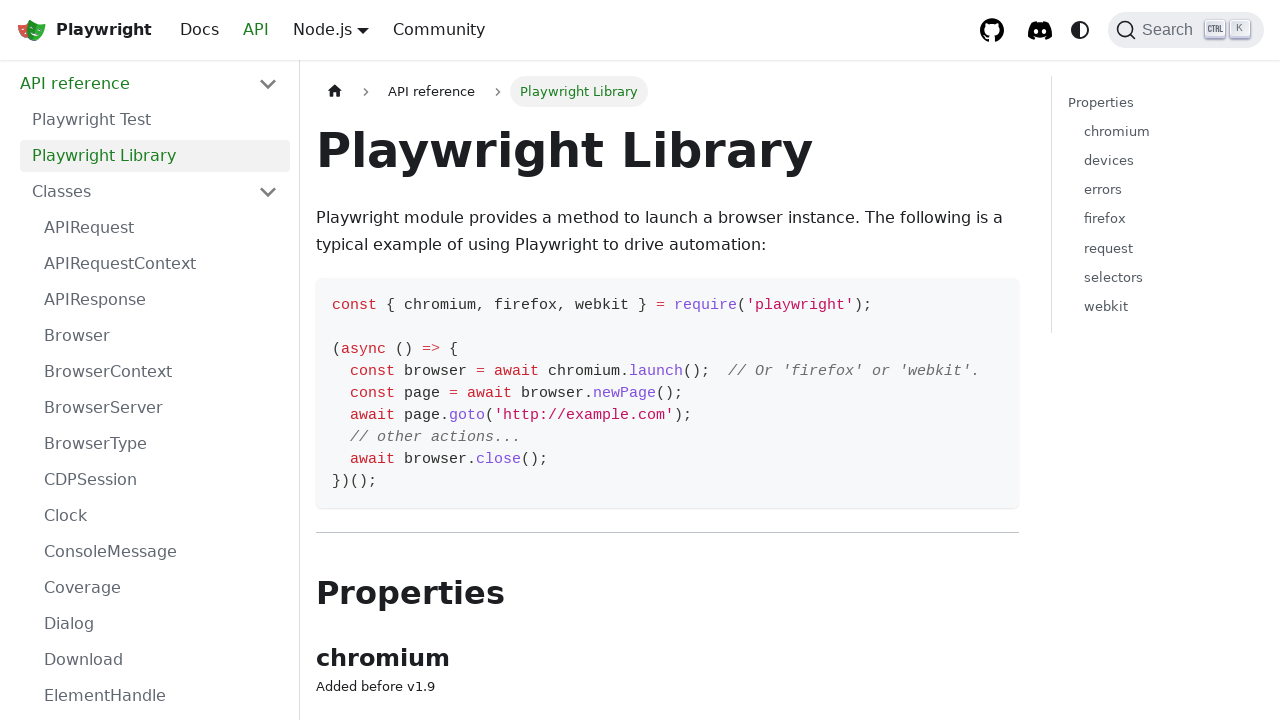